Tests nested frame navigation by clicking on the Nested Frames link, switching into nested frames (frame-top, then frame-middle), and verifying the content element is accessible.

Starting URL: http://the-internet.herokuapp.com/

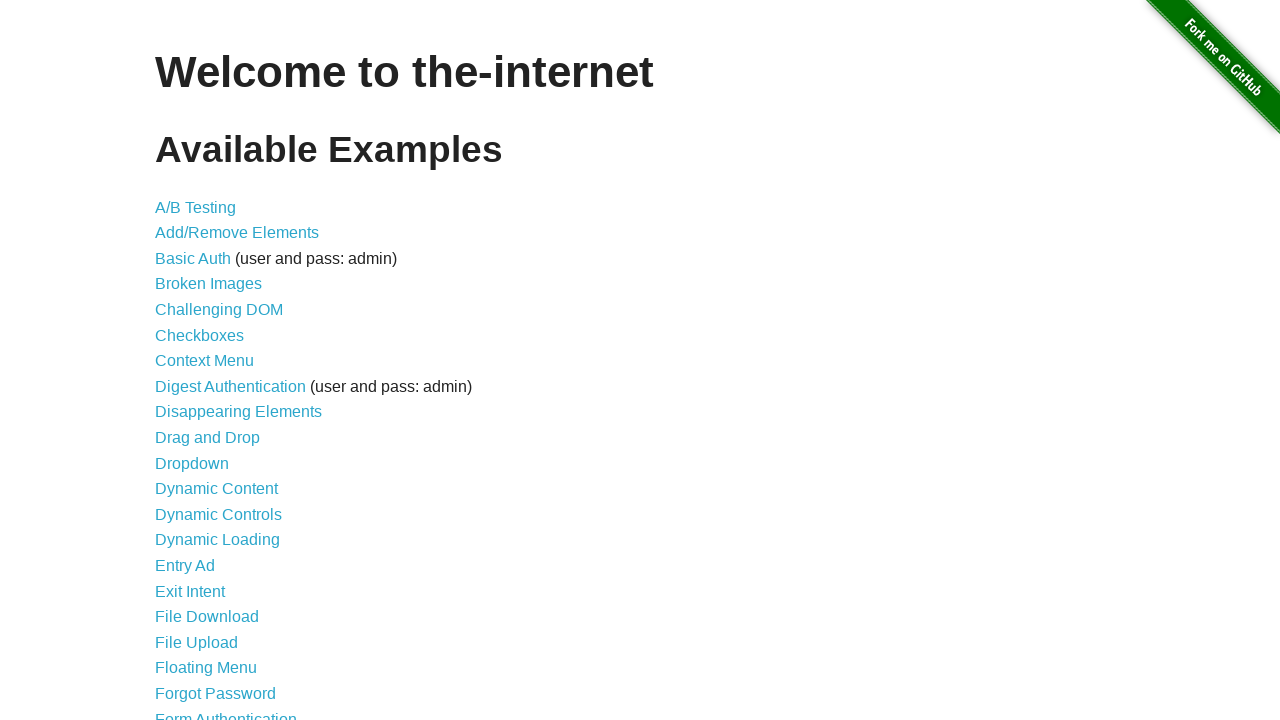

Clicked on the 'Nested Frames' link at (210, 395) on text=Nested Frames
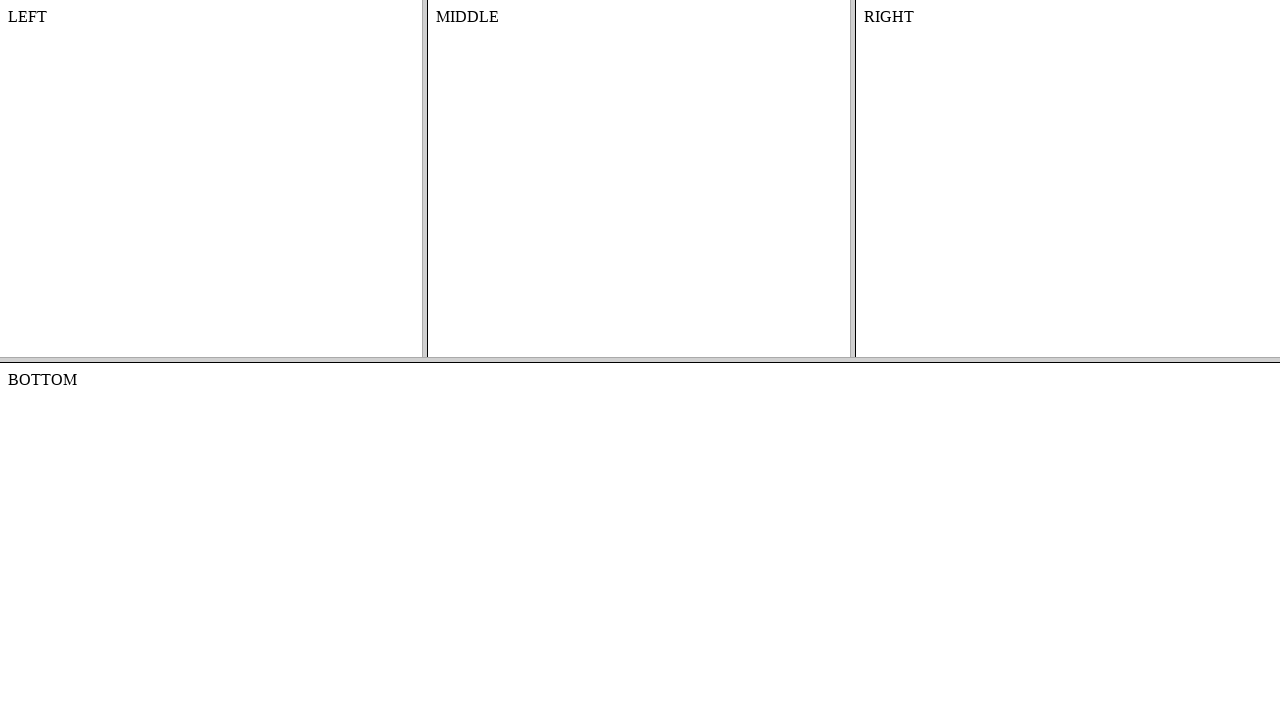

Waited for frames page to load (domcontentloaded)
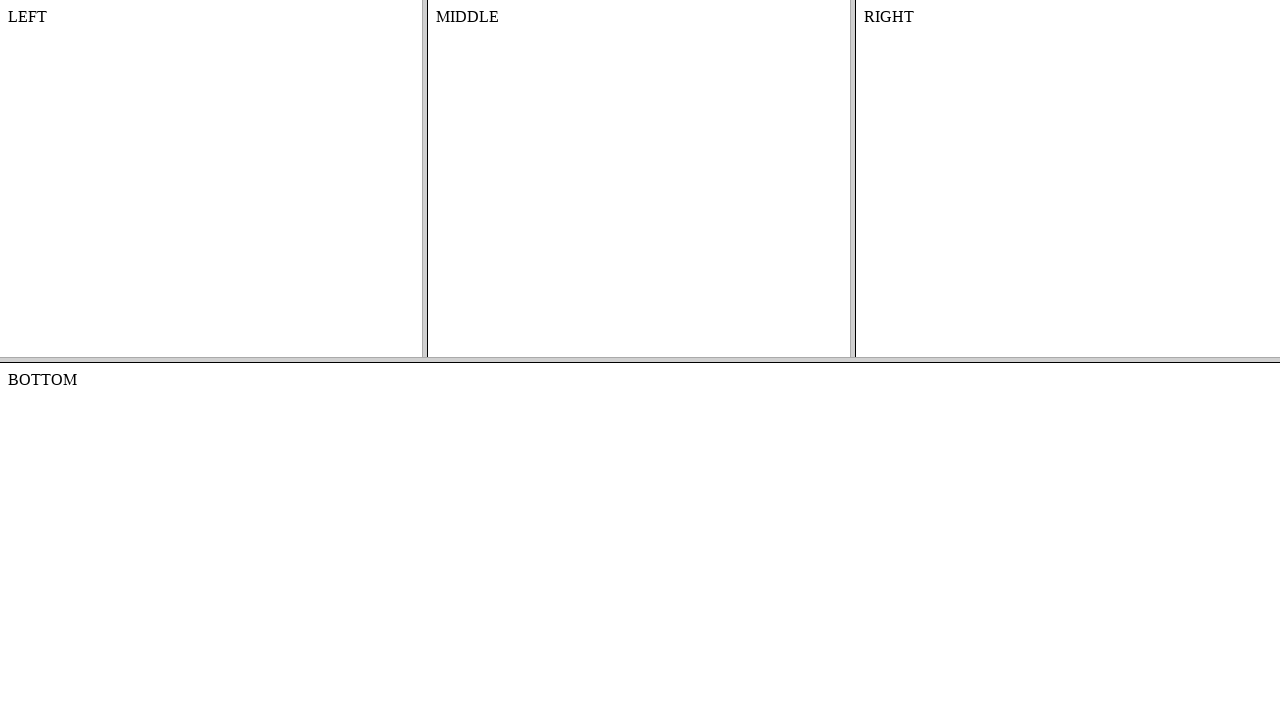

Located the top frame (frame-top)
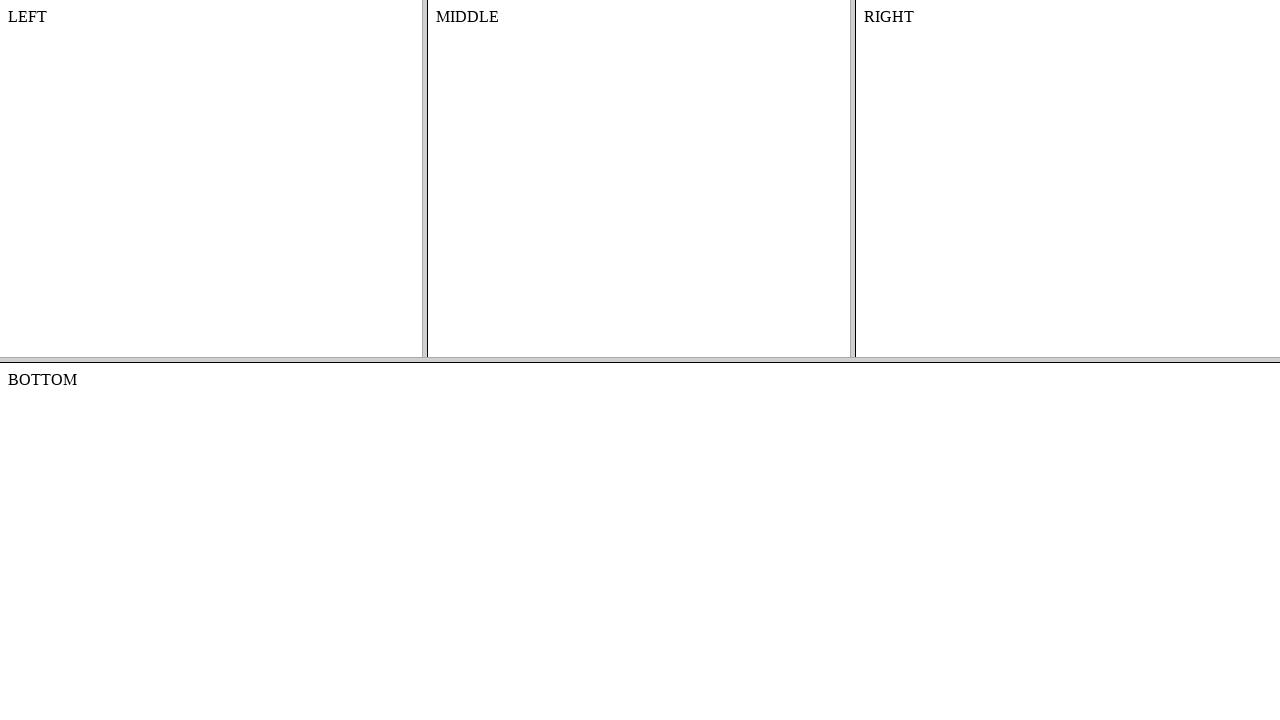

Located the middle frame (frame-middle) within frame-top
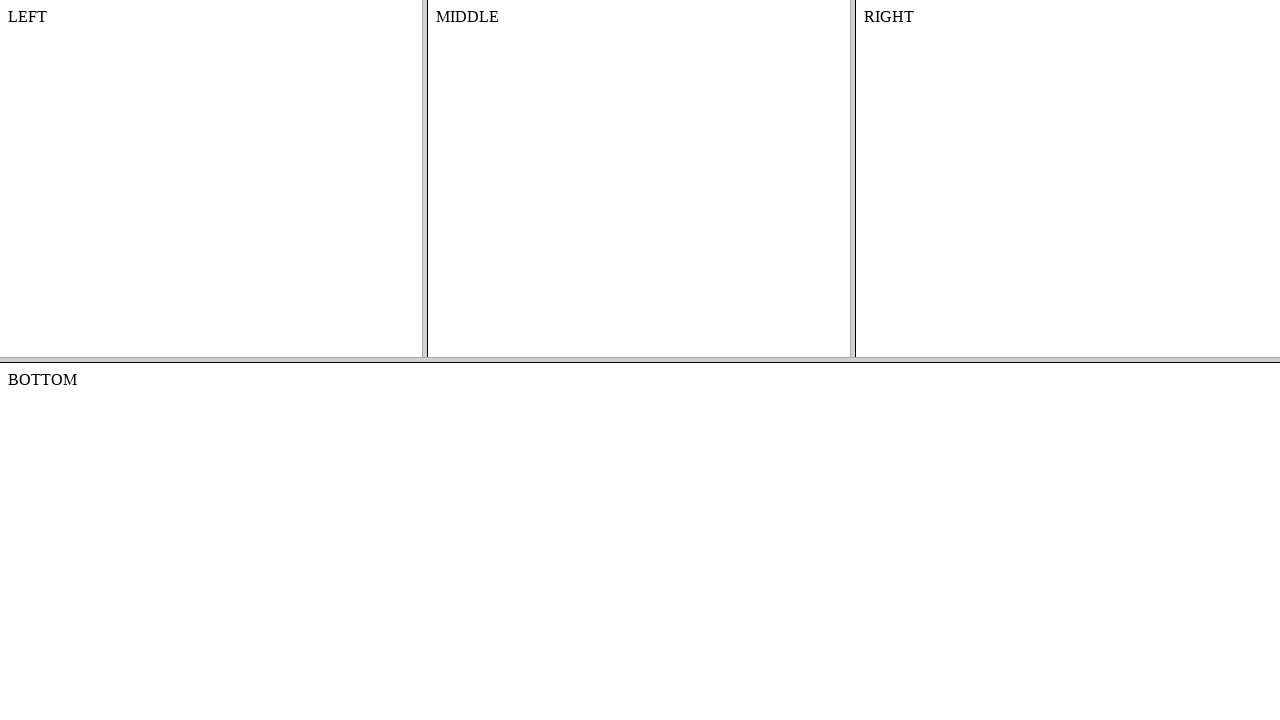

Retrieved content text from middle frame: 'MIDDLE'
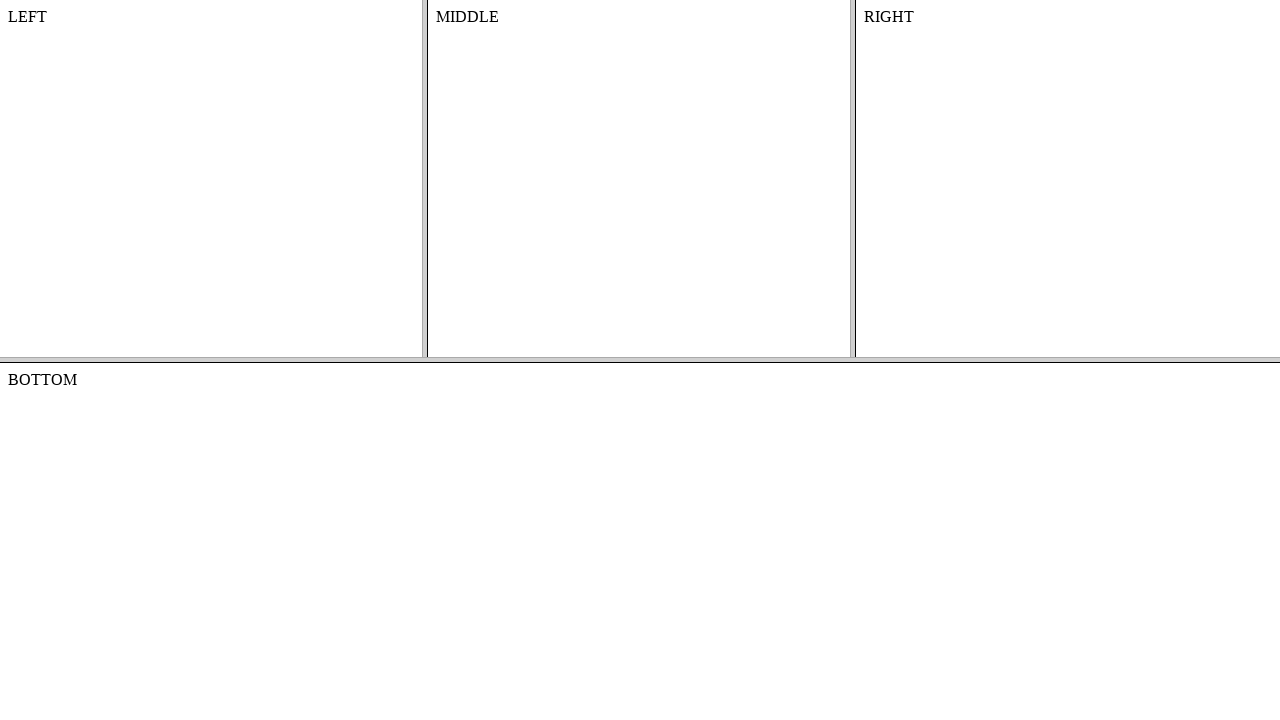

Verified that the content element in middle frame is accessible
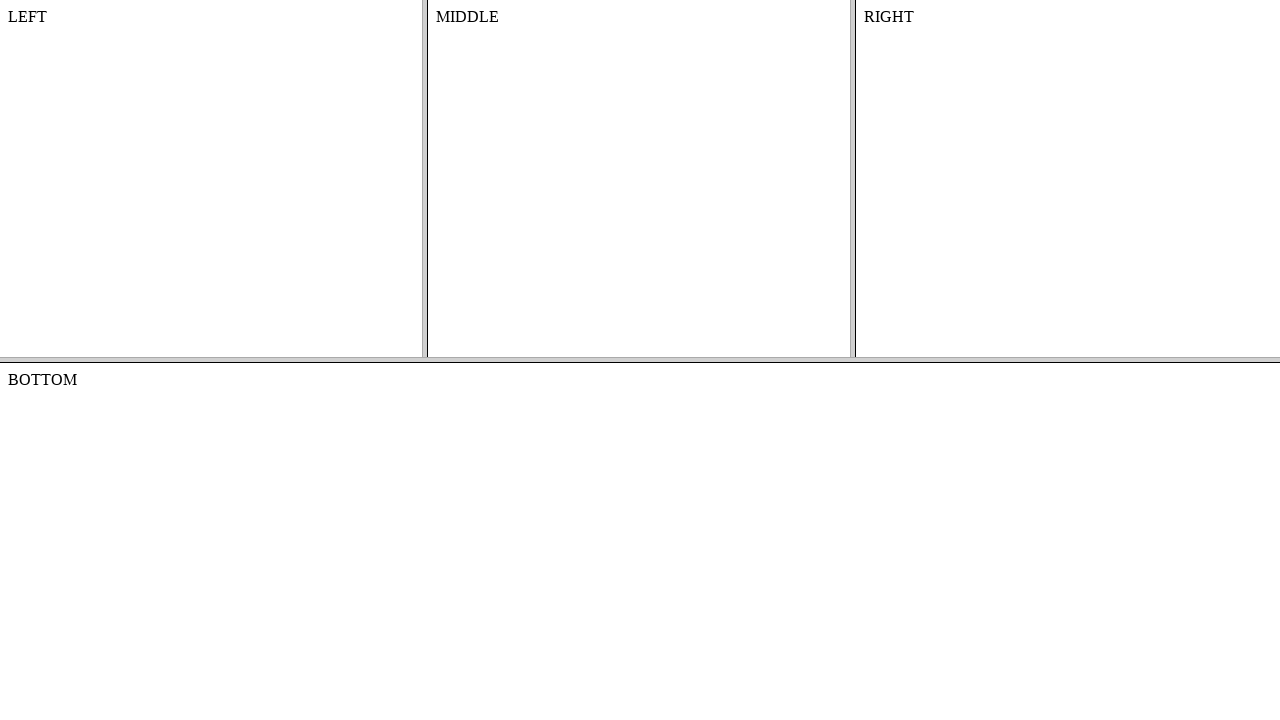

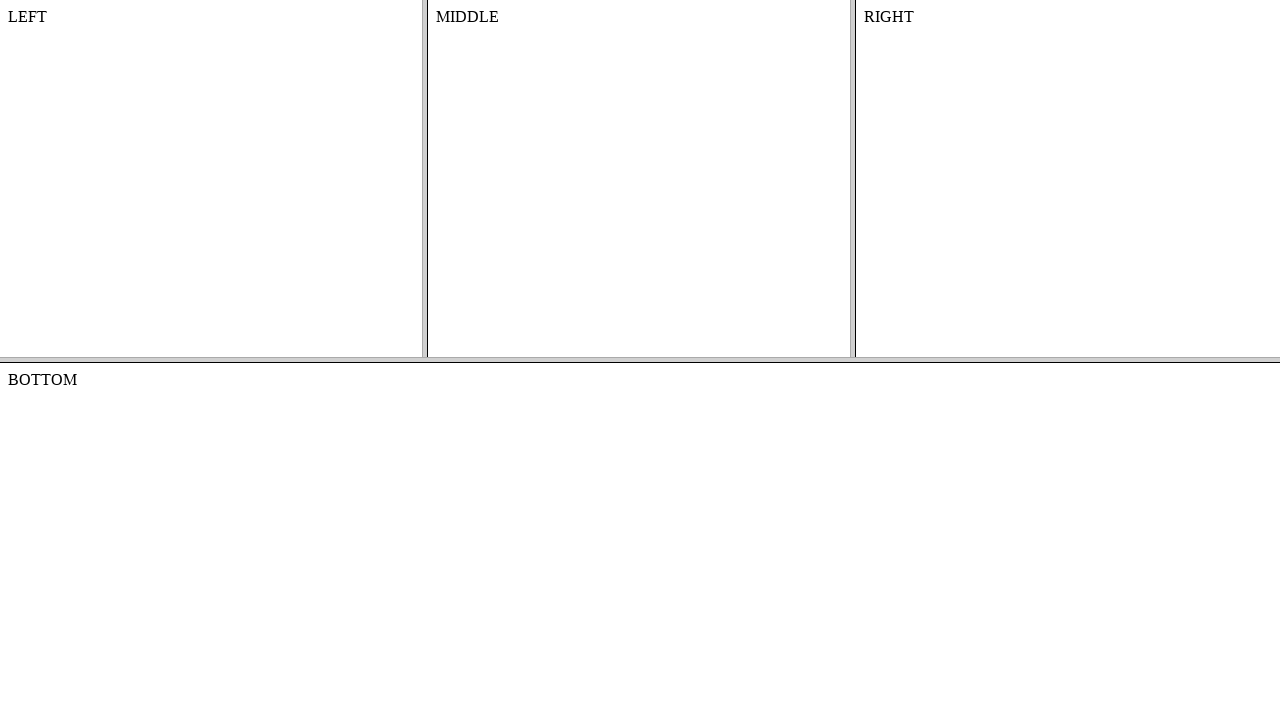